Verifies that the VCI homepage loads correctly and the page title contains 'VCI'

Starting URL: https://www.vci.de/startseite.jsp

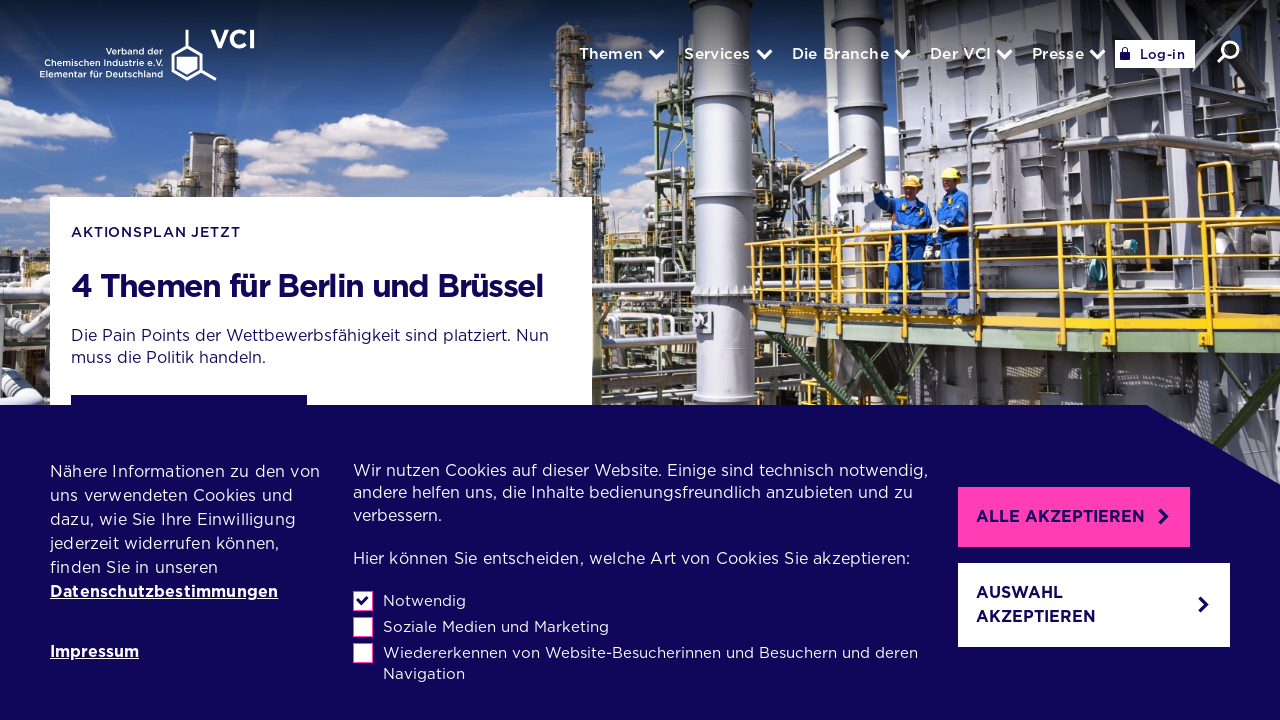

Navigated to VCI homepage
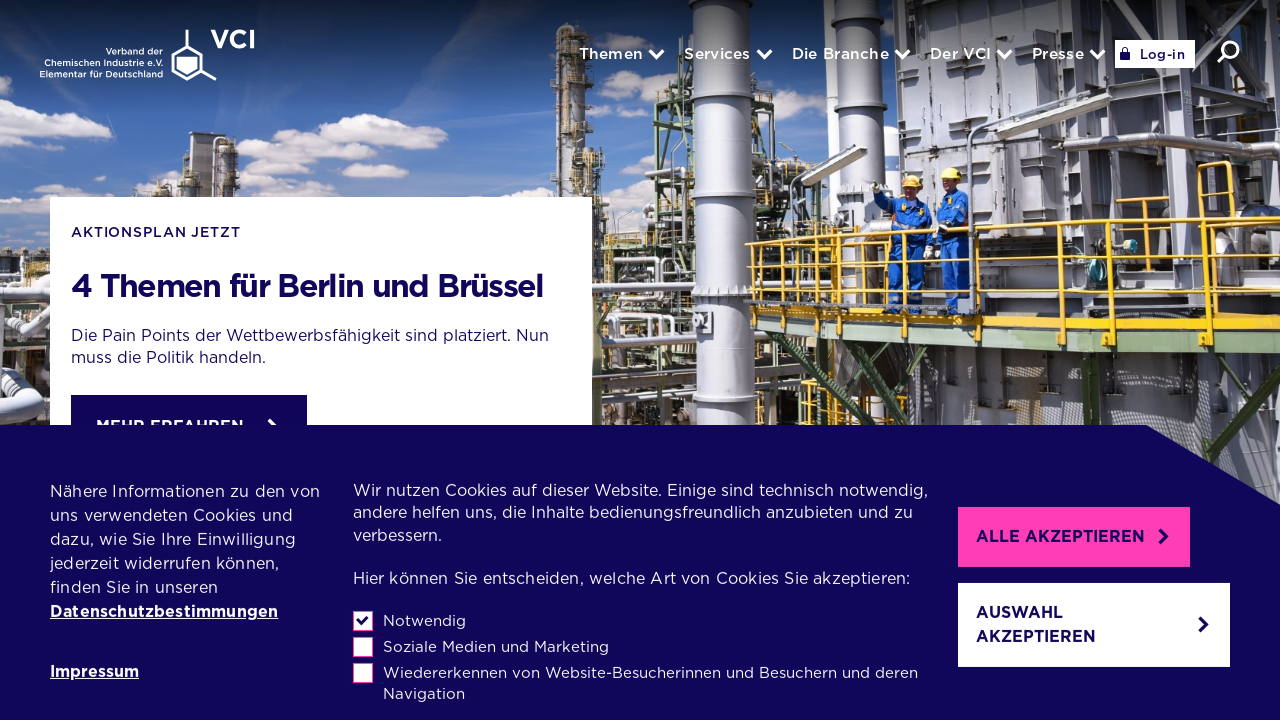

Retrieved page title
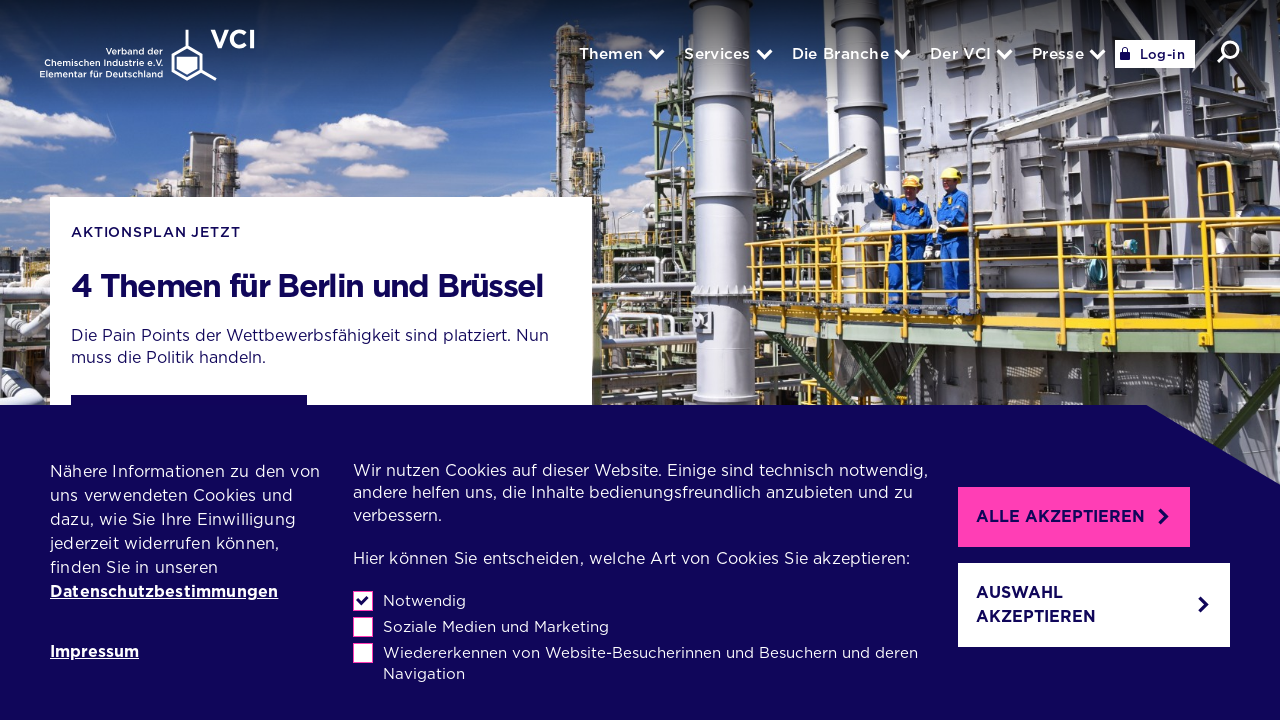

Verified that page title contains 'VCI'
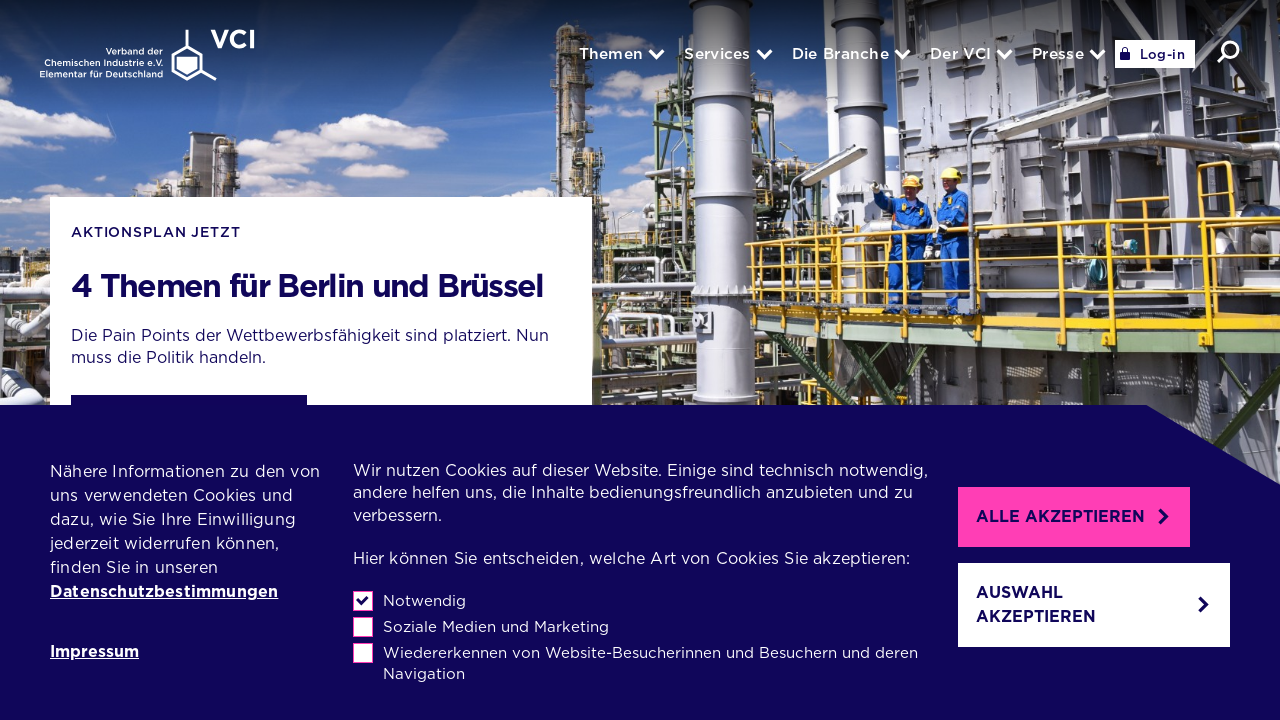

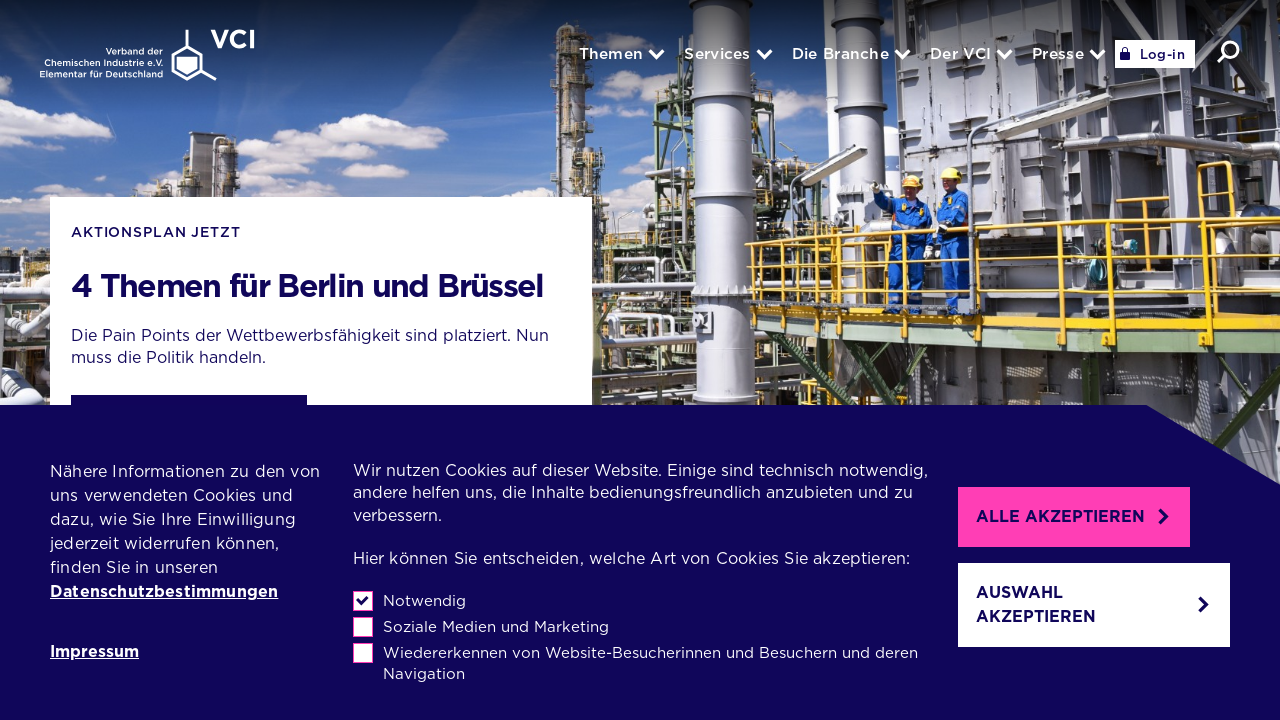